Tests that the Clear completed button is hidden when there are no completed items

Starting URL: https://demo.playwright.dev/todomvc

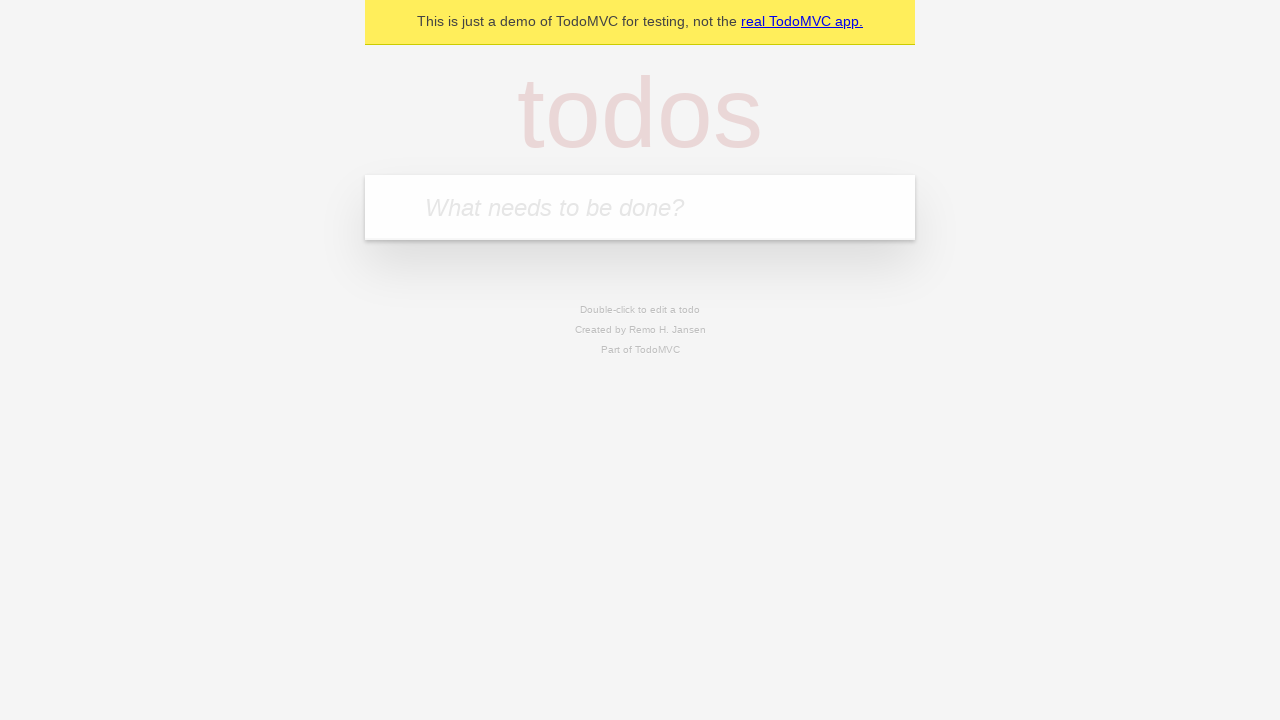

Filled new todo input with 'buy some cheese' on internal:attr=[placeholder="What needs to be done?"i]
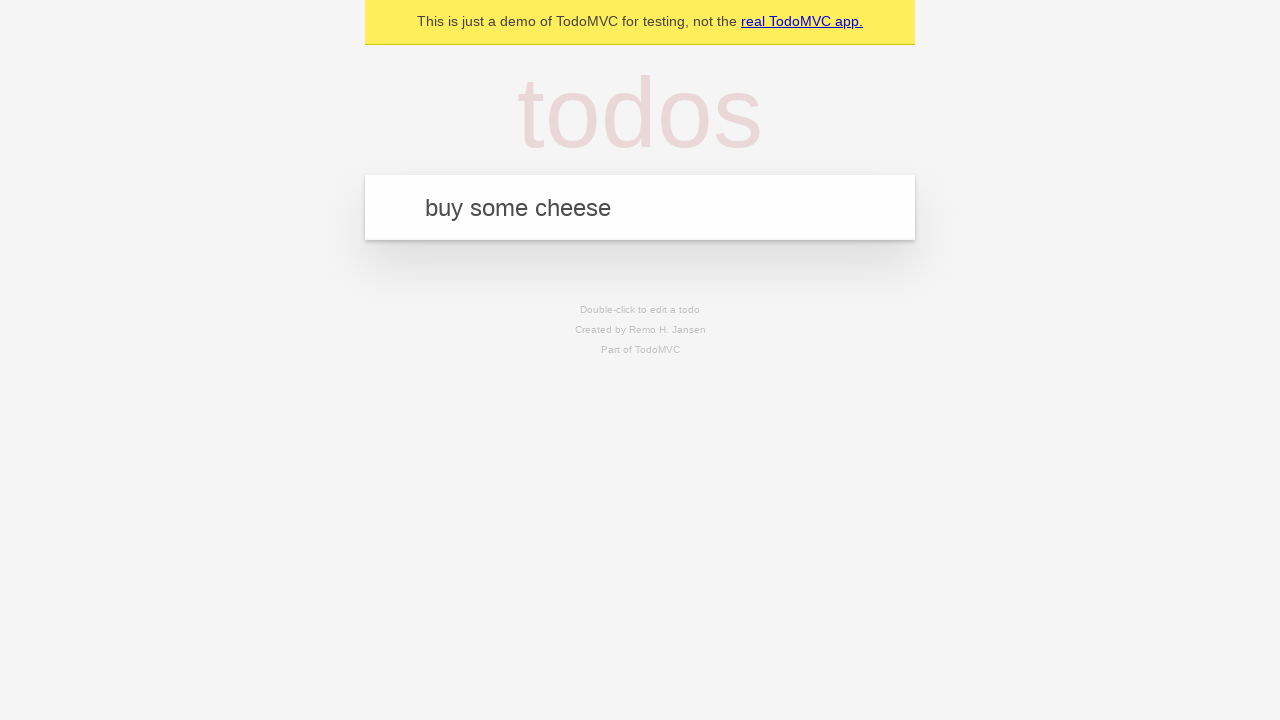

Pressed Enter to create todo 'buy some cheese' on internal:attr=[placeholder="What needs to be done?"i]
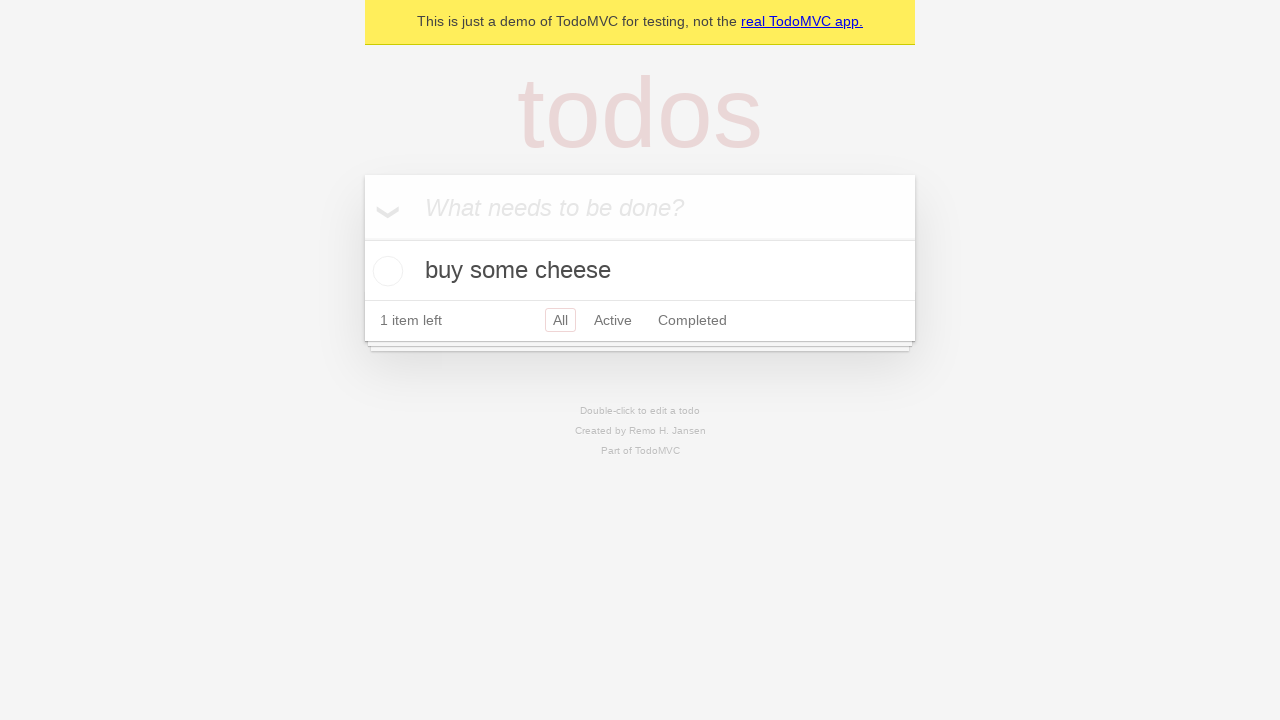

Filled new todo input with 'feed the cat' on internal:attr=[placeholder="What needs to be done?"i]
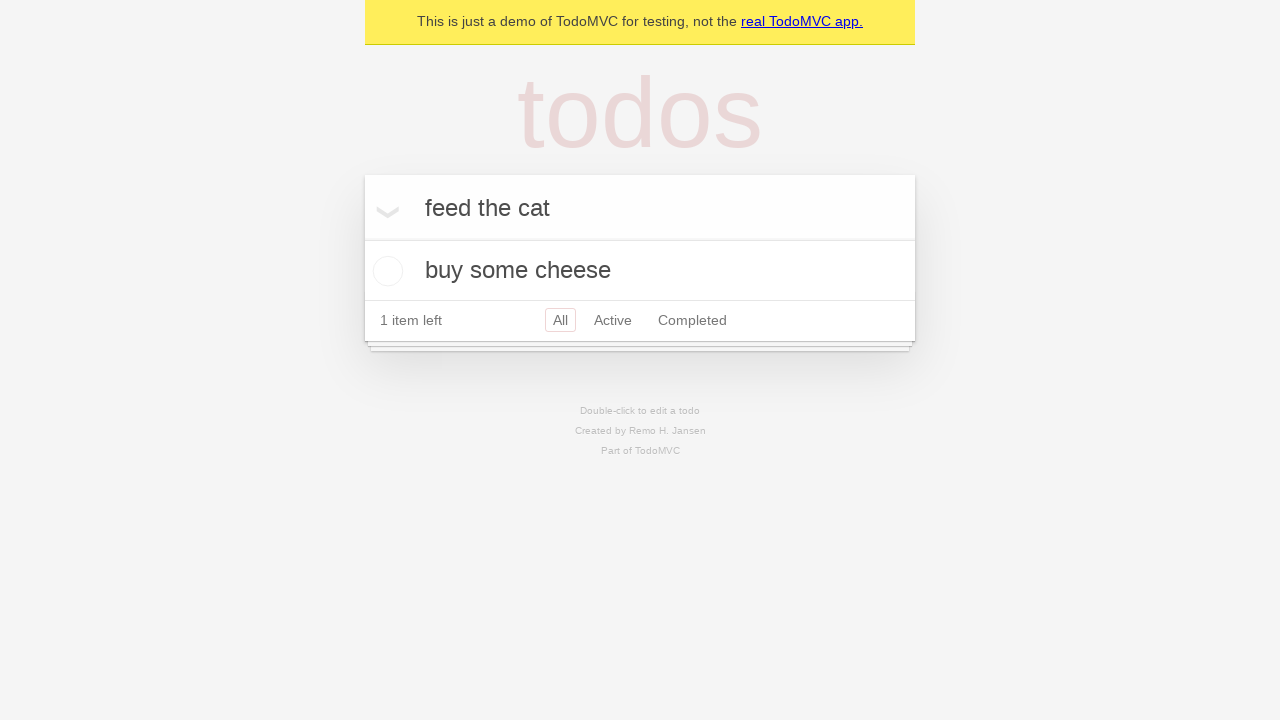

Pressed Enter to create todo 'feed the cat' on internal:attr=[placeholder="What needs to be done?"i]
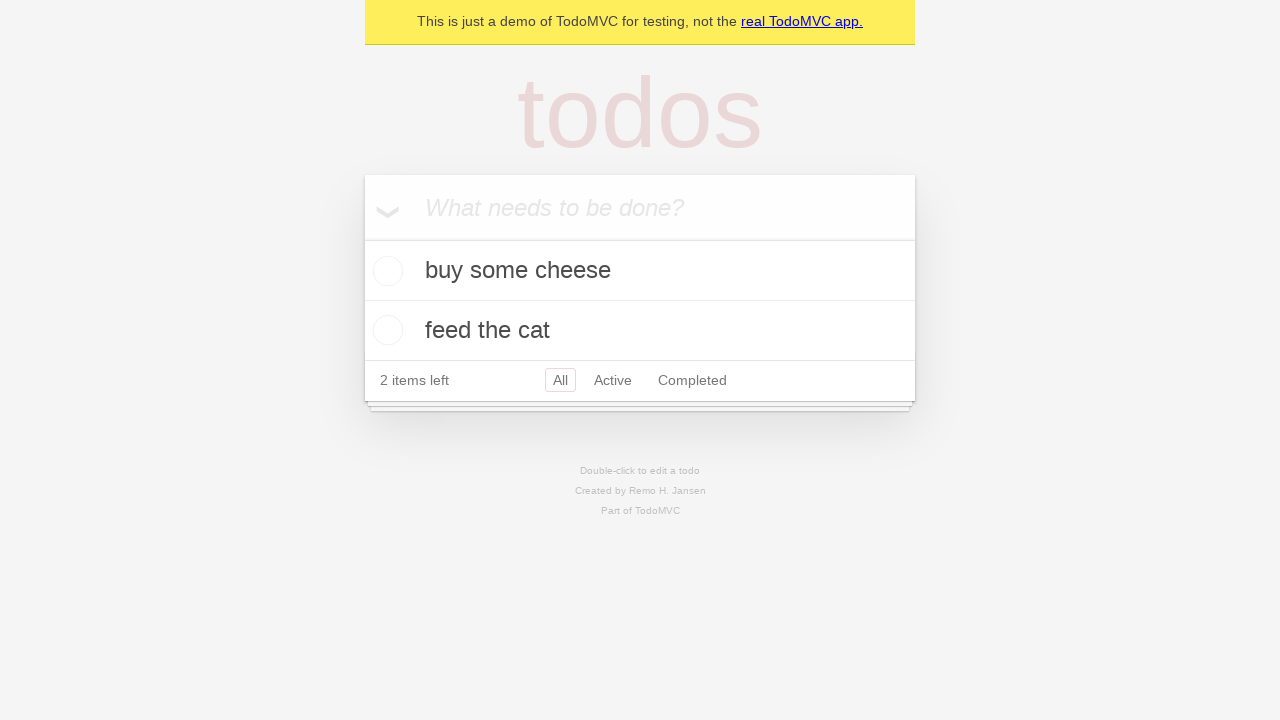

Filled new todo input with 'book a doctors appointment' on internal:attr=[placeholder="What needs to be done?"i]
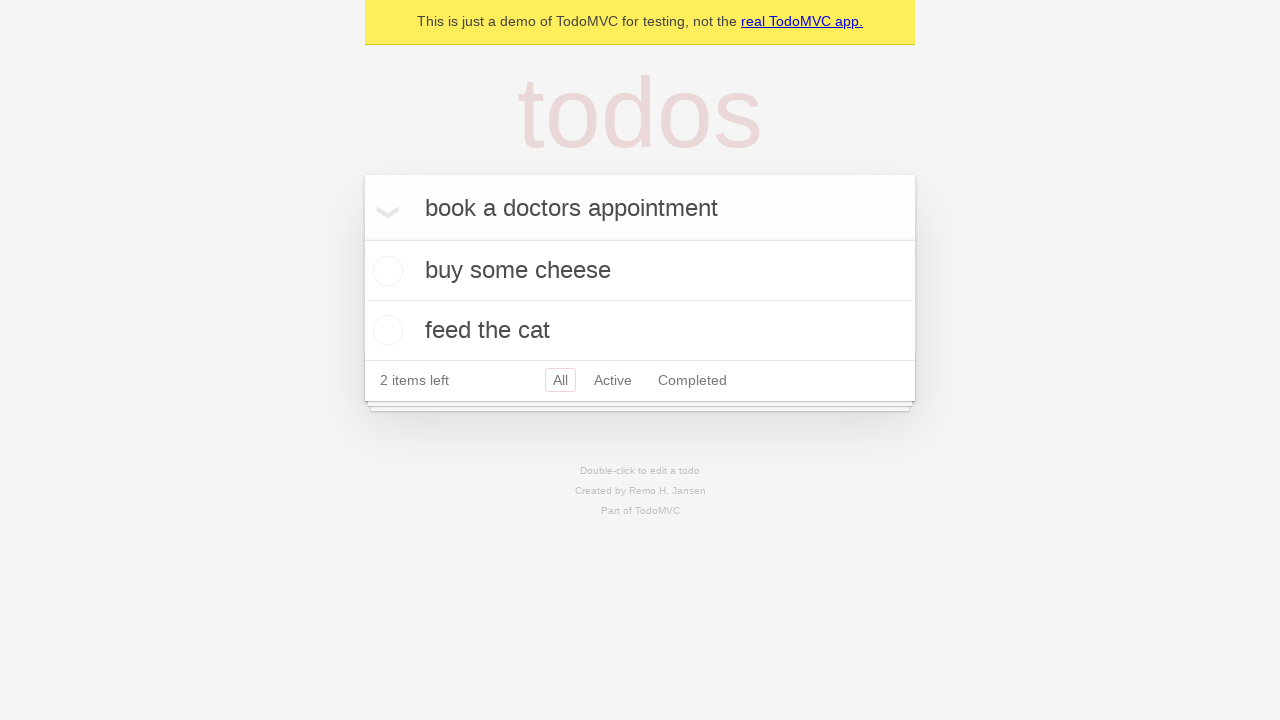

Pressed Enter to create todo 'book a doctors appointment' on internal:attr=[placeholder="What needs to be done?"i]
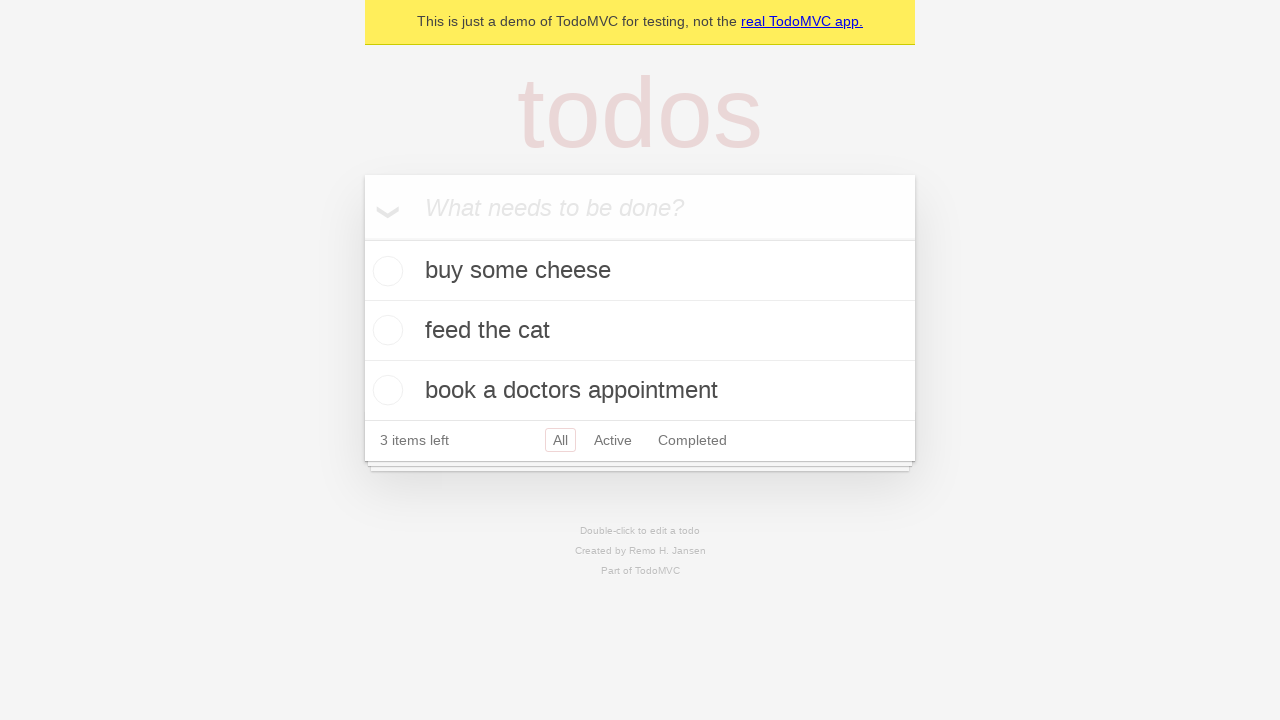

Checked the first todo item as completed at (385, 271) on .todo-list li .toggle >> nth=0
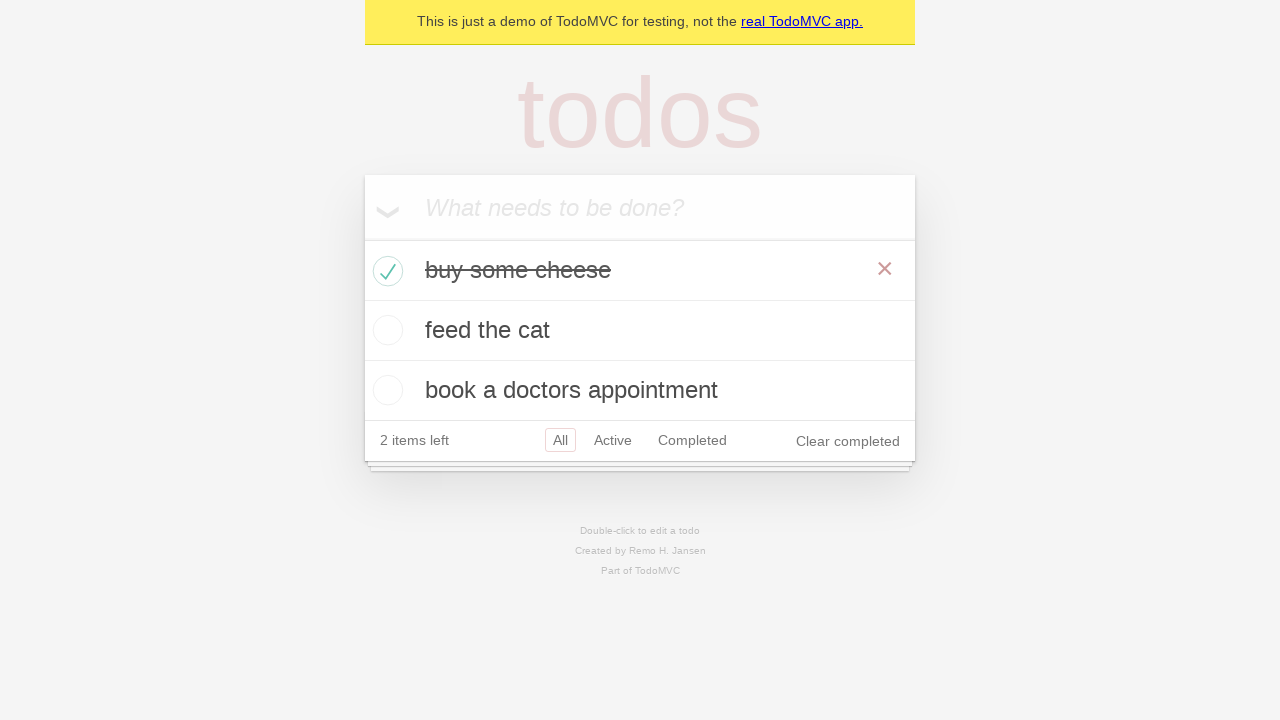

Clicked 'Clear completed' button to remove completed items at (848, 441) on internal:role=button[name="Clear completed"i]
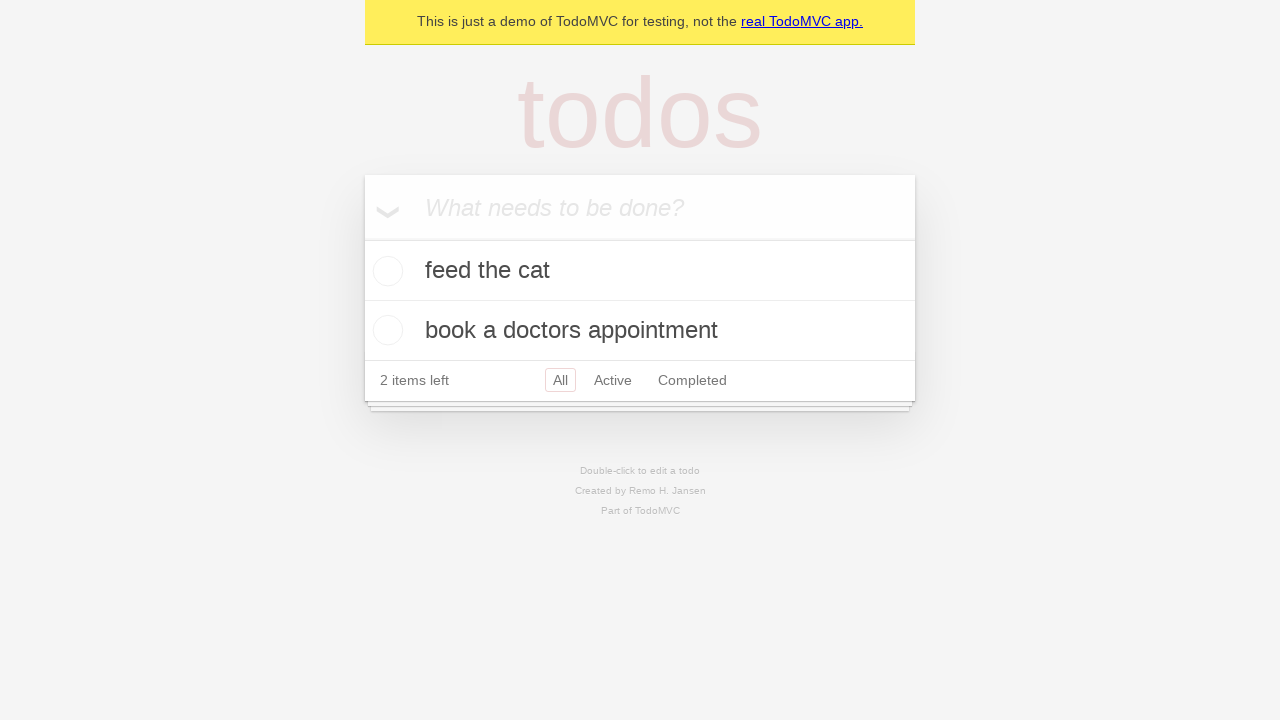

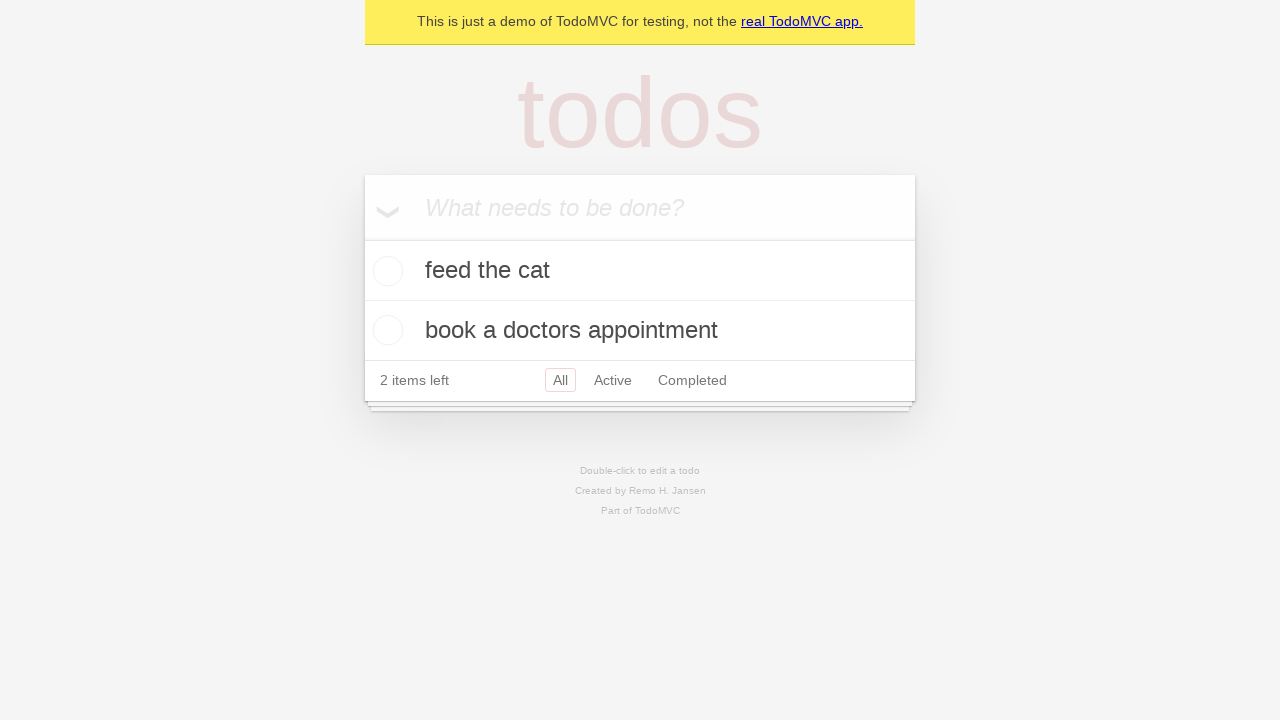